Navigates to a test automation practice page and clicks on checkboxes in a product table, starting from the 4th row to the last row.

Starting URL: https://testautomationpractice.blogspot.com/

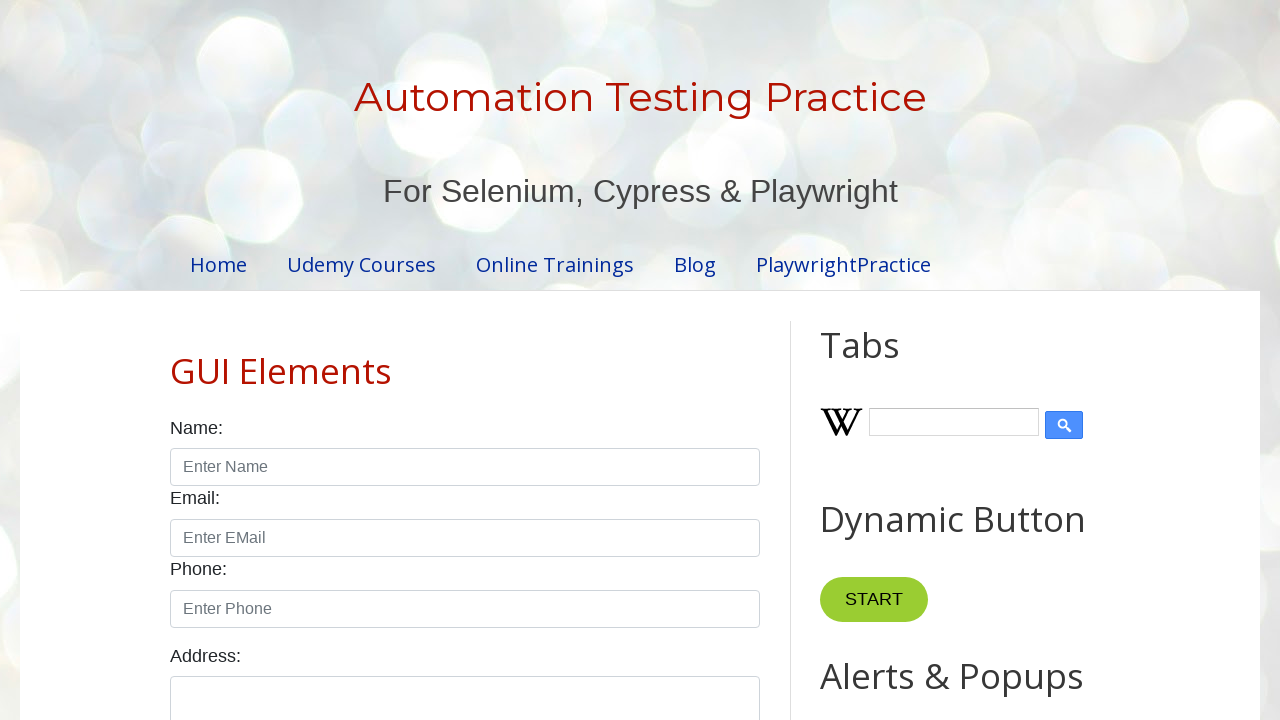

Product table loaded and visible
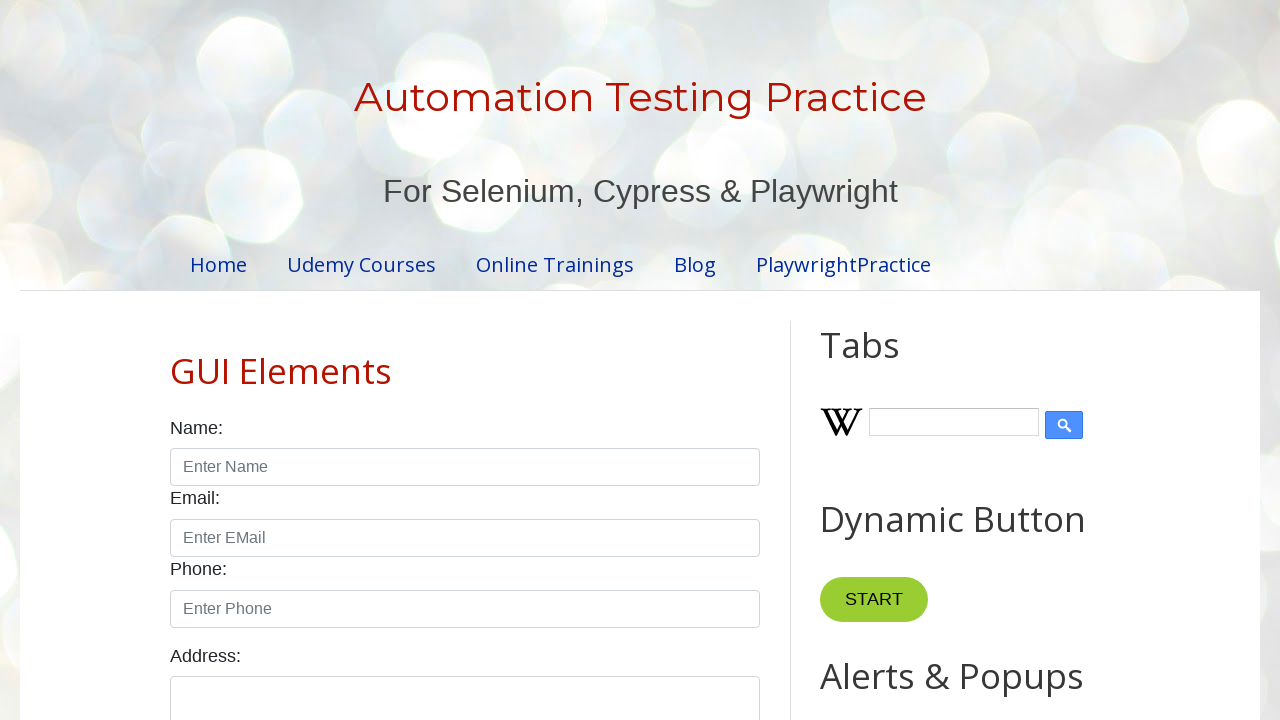

Retrieved all checkboxes from the 4th column of product table
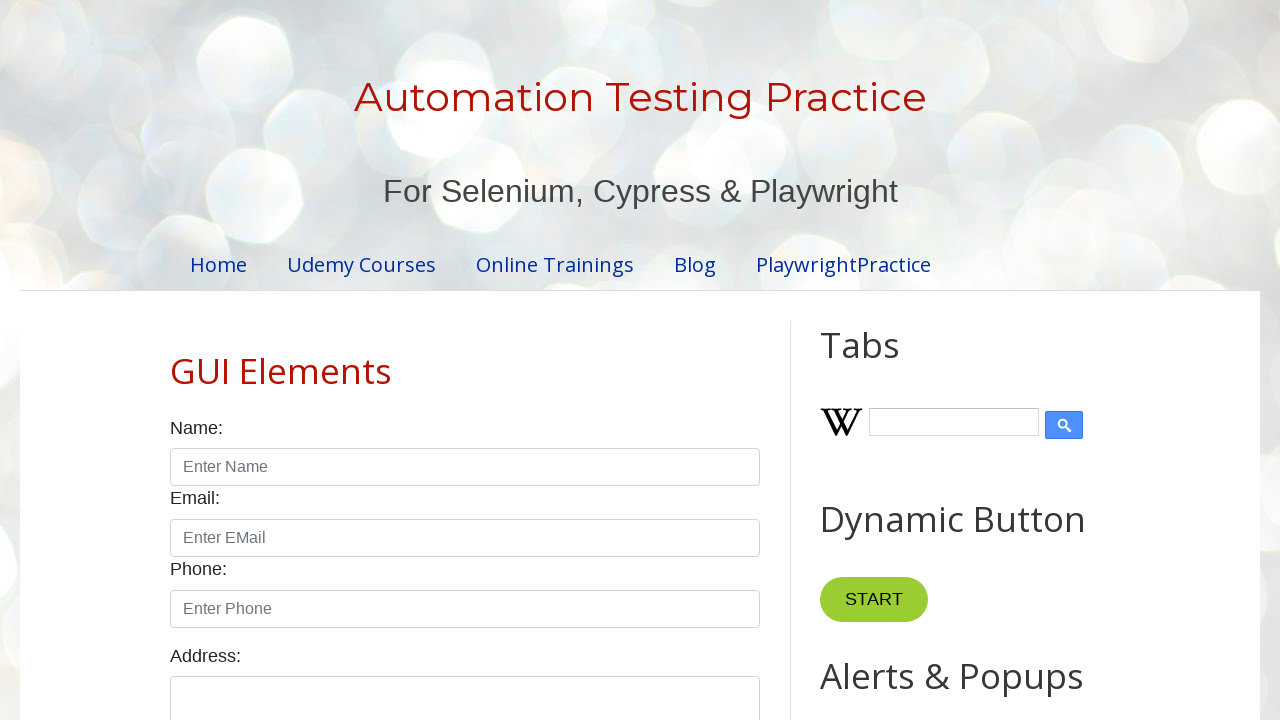

Clicked checkbox at index 3 (row 4) at (651, 361) on xpath=//table[@id='productTable']/descendant::tbody/tr/td[4]/input >> nth=3
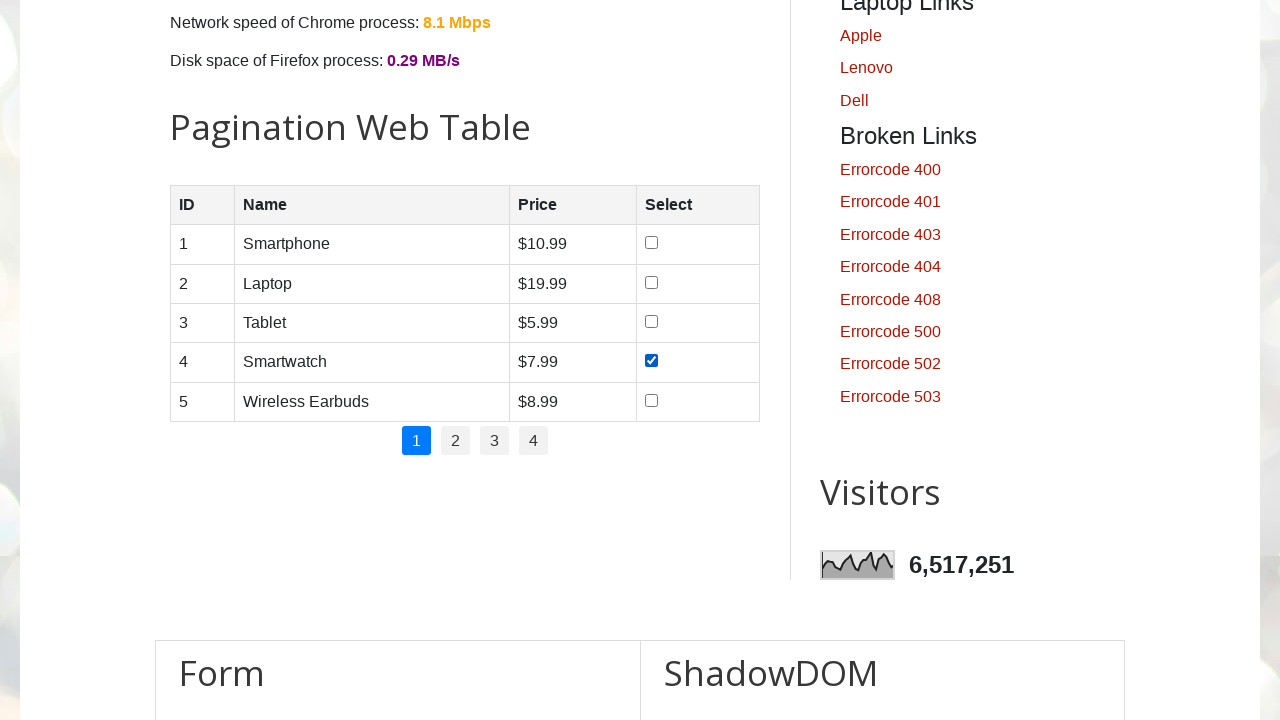

Clicked checkbox at index 4 (row 5) at (651, 400) on xpath=//table[@id='productTable']/descendant::tbody/tr/td[4]/input >> nth=4
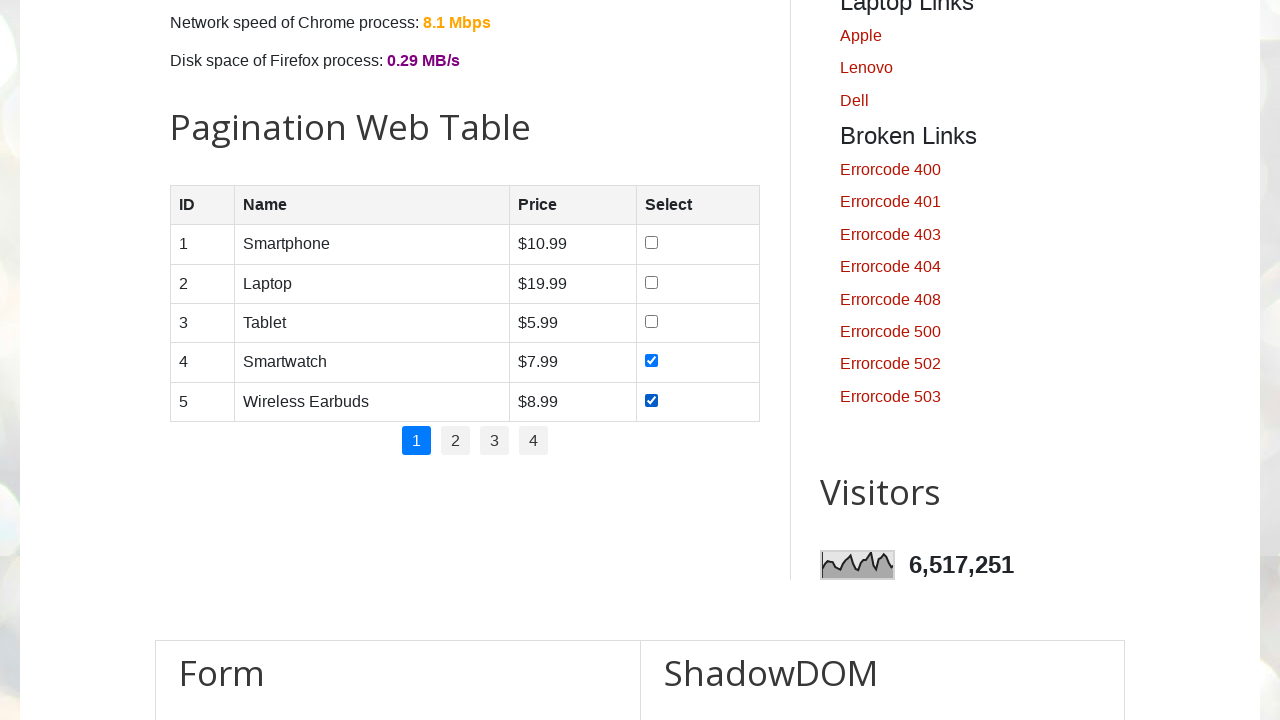

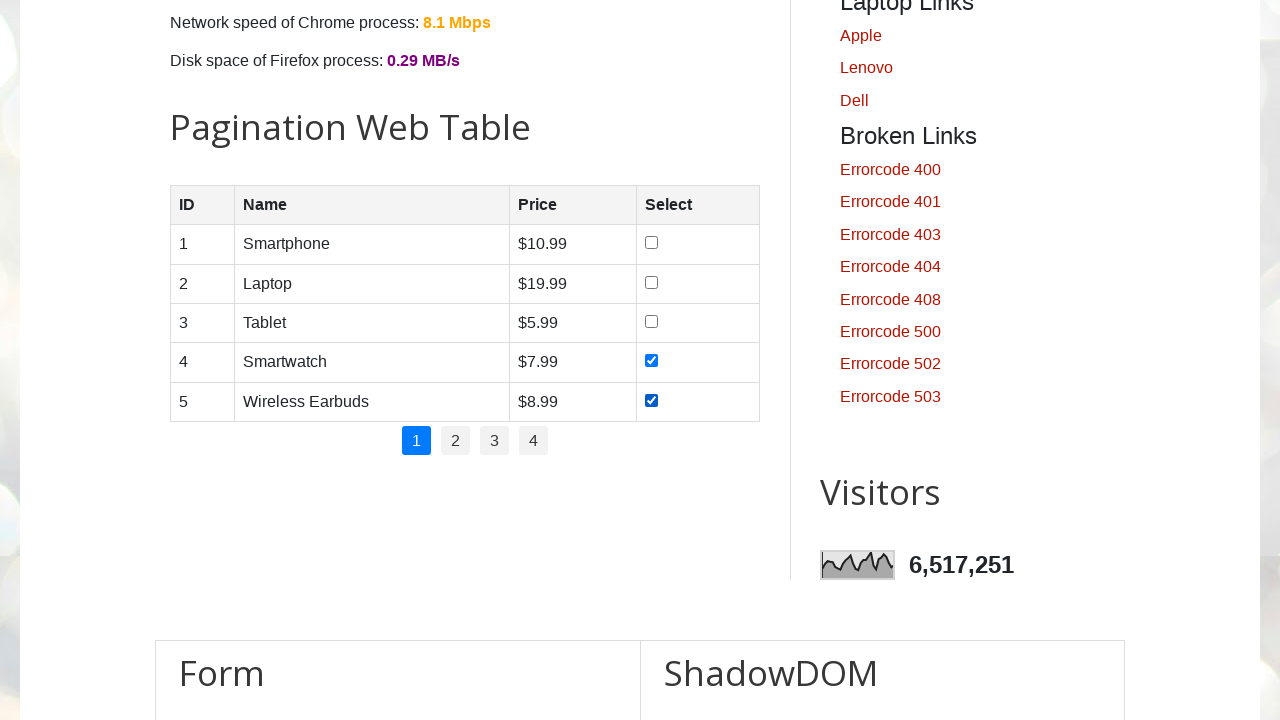